Tests the text box form on DemoQA by filling in name, email, current address, and permanent address fields, then submitting the form and verifying the output displays the correct name.

Starting URL: https://demoqa.com/text-box

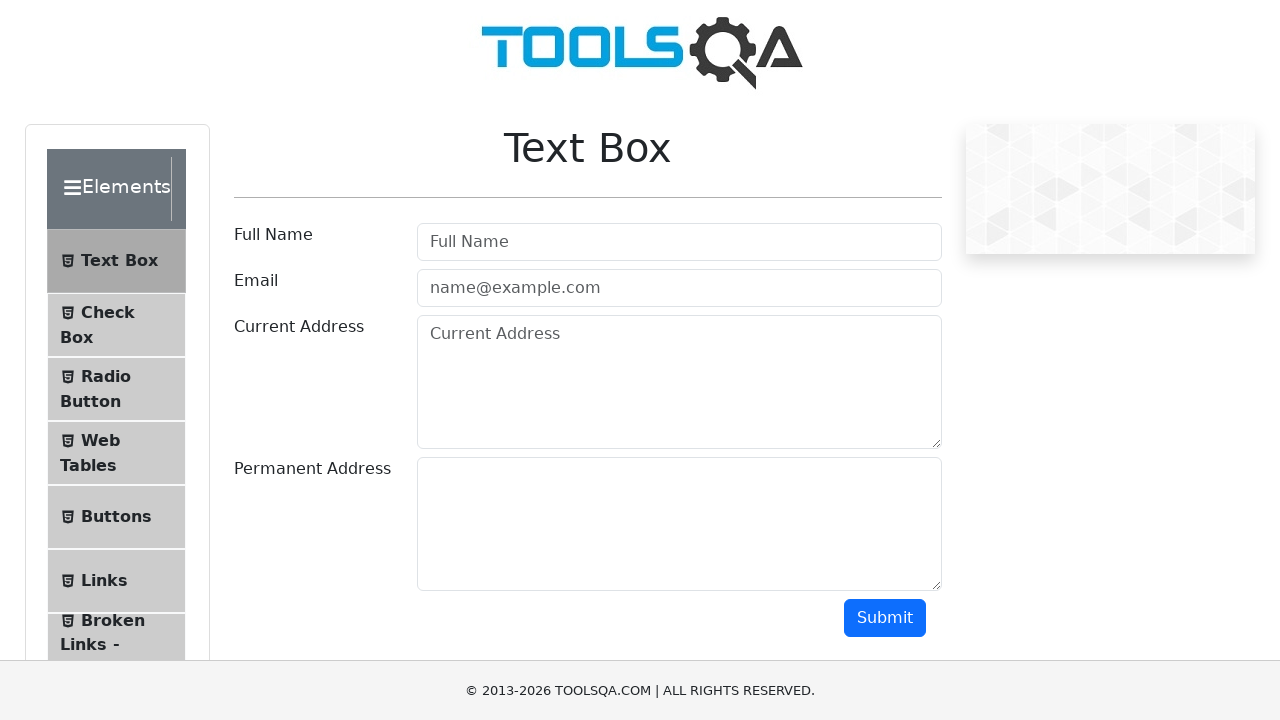

Filled username field with 'Roman Roman' on input#userName
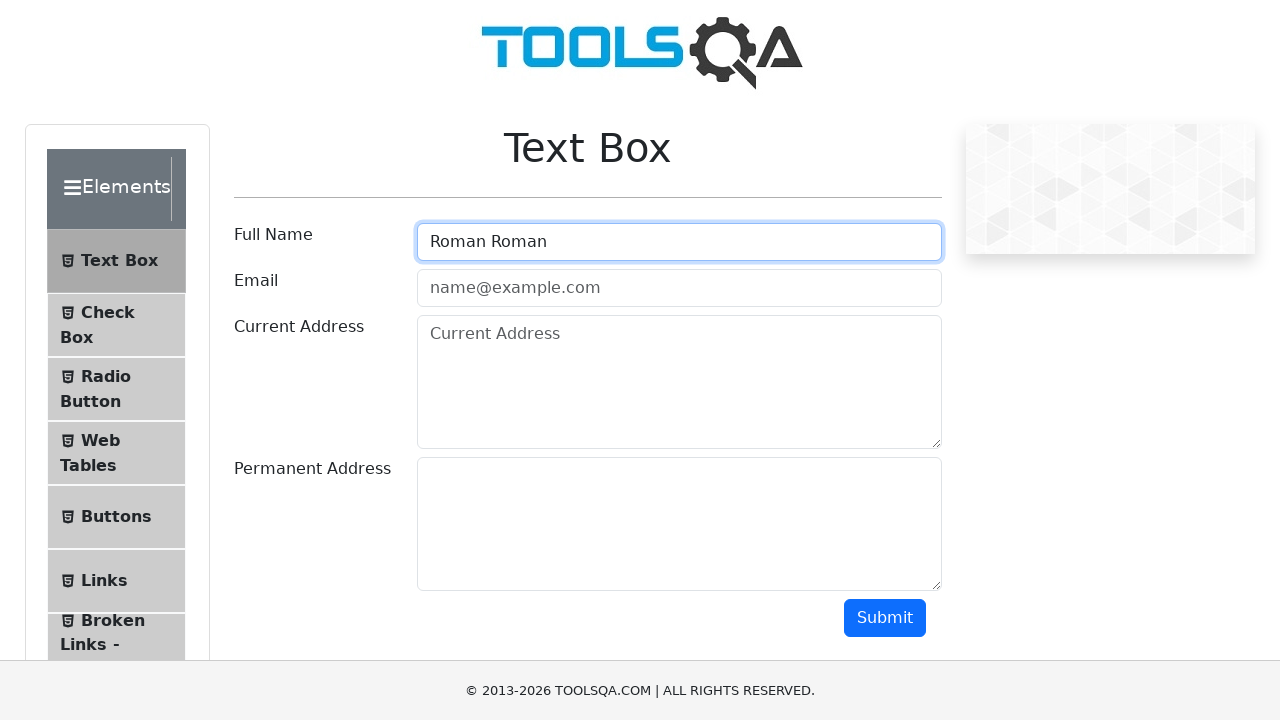

Filled email field with 'email1@gmail.com' on input#userEmail
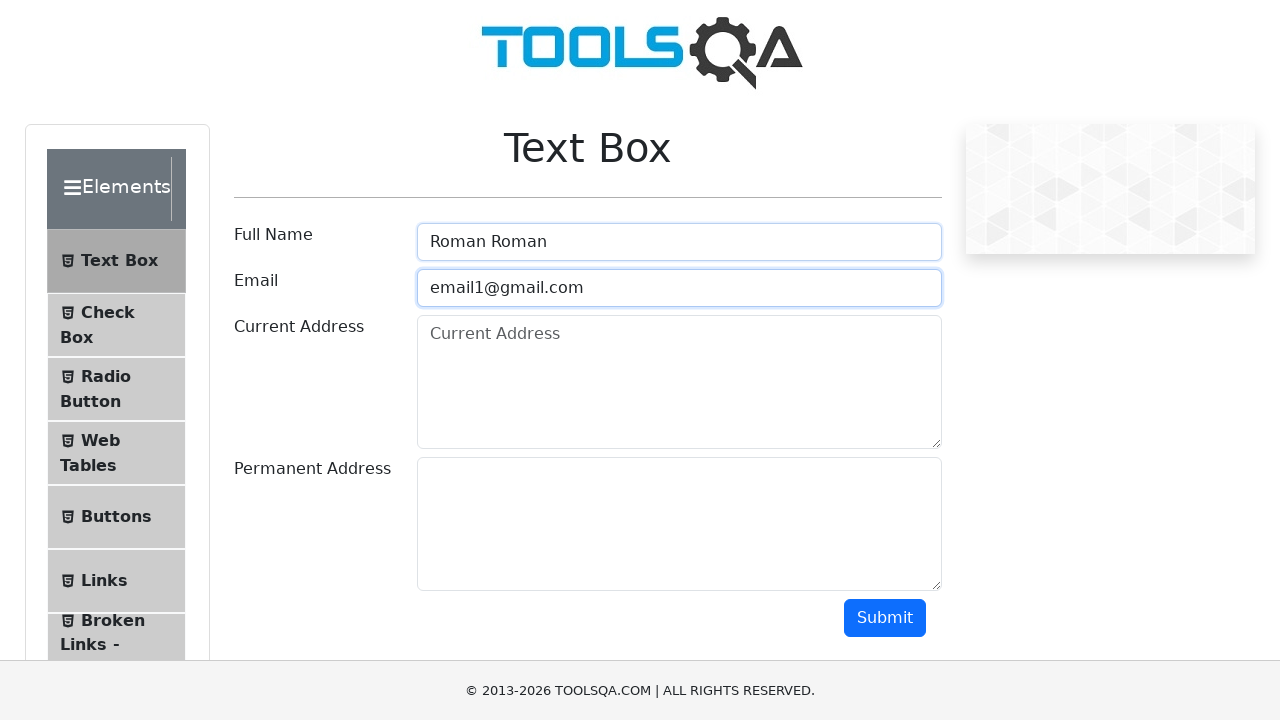

Filled current address field with 'hshbqsbbxbshq' on textarea#currentAddress
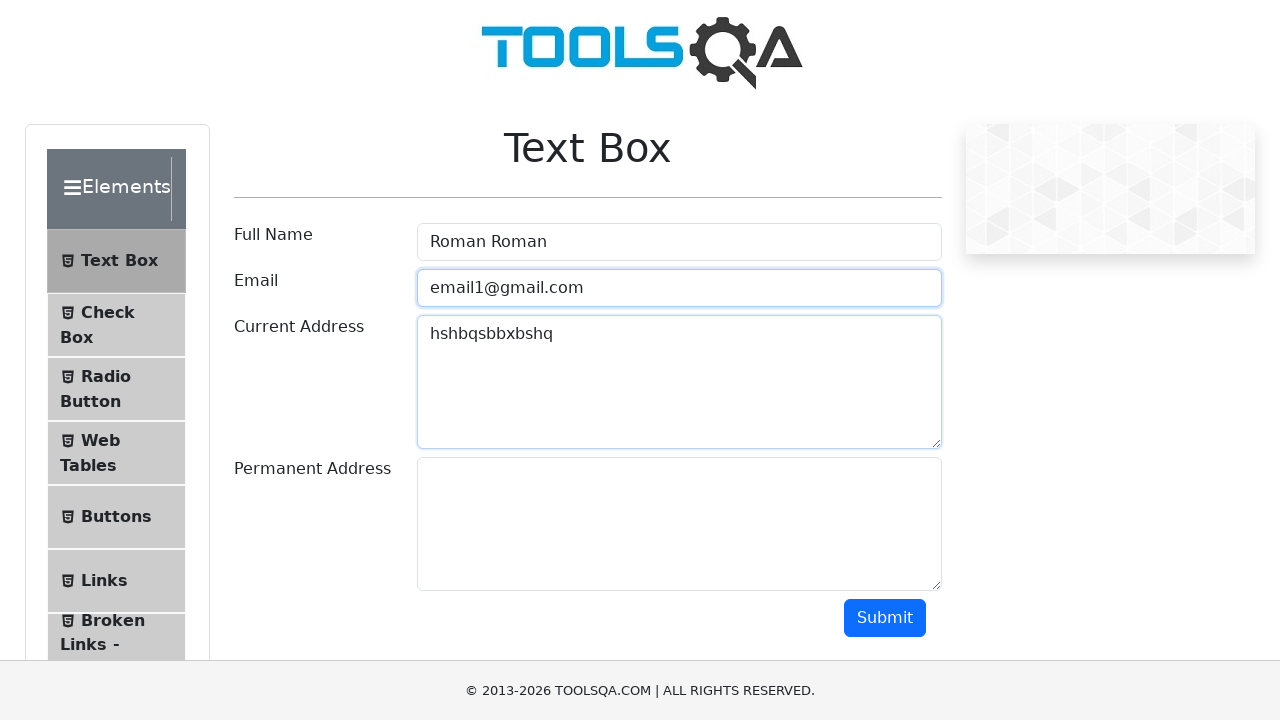

Filled permanent address field with 'hdfgjsgef' on textarea#permanentAddress
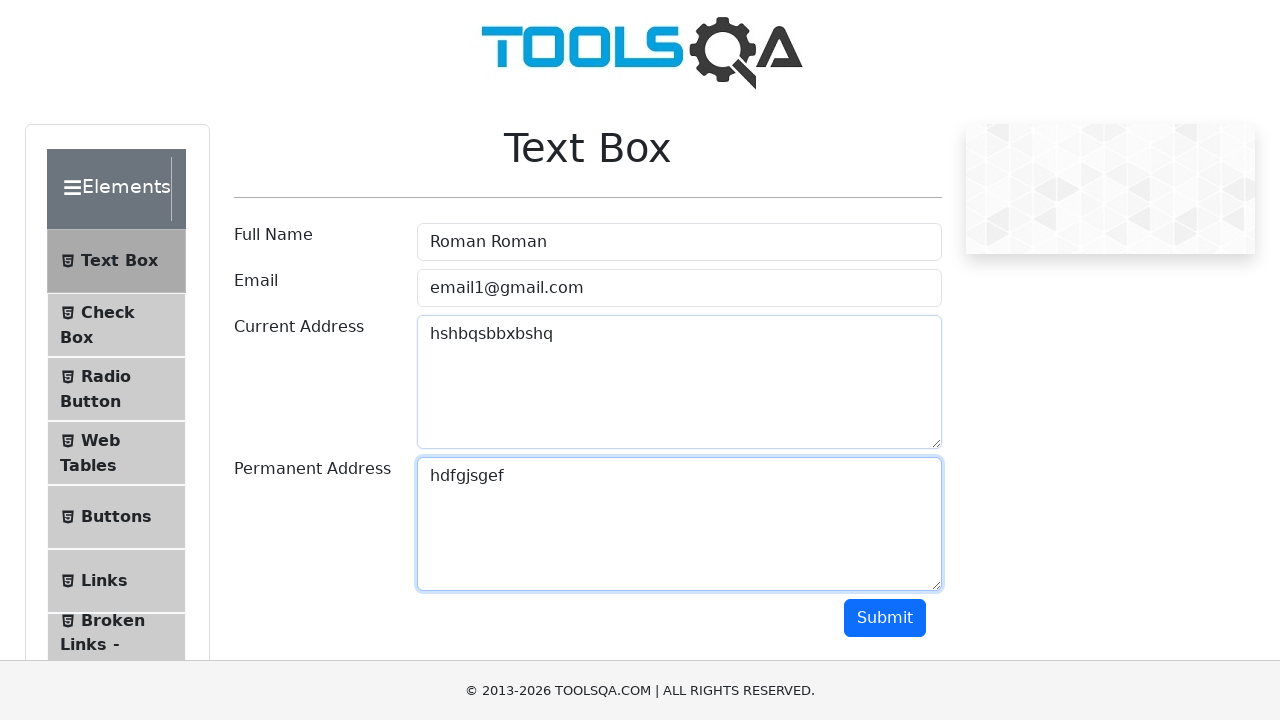

Scrolled down to make submit button visible
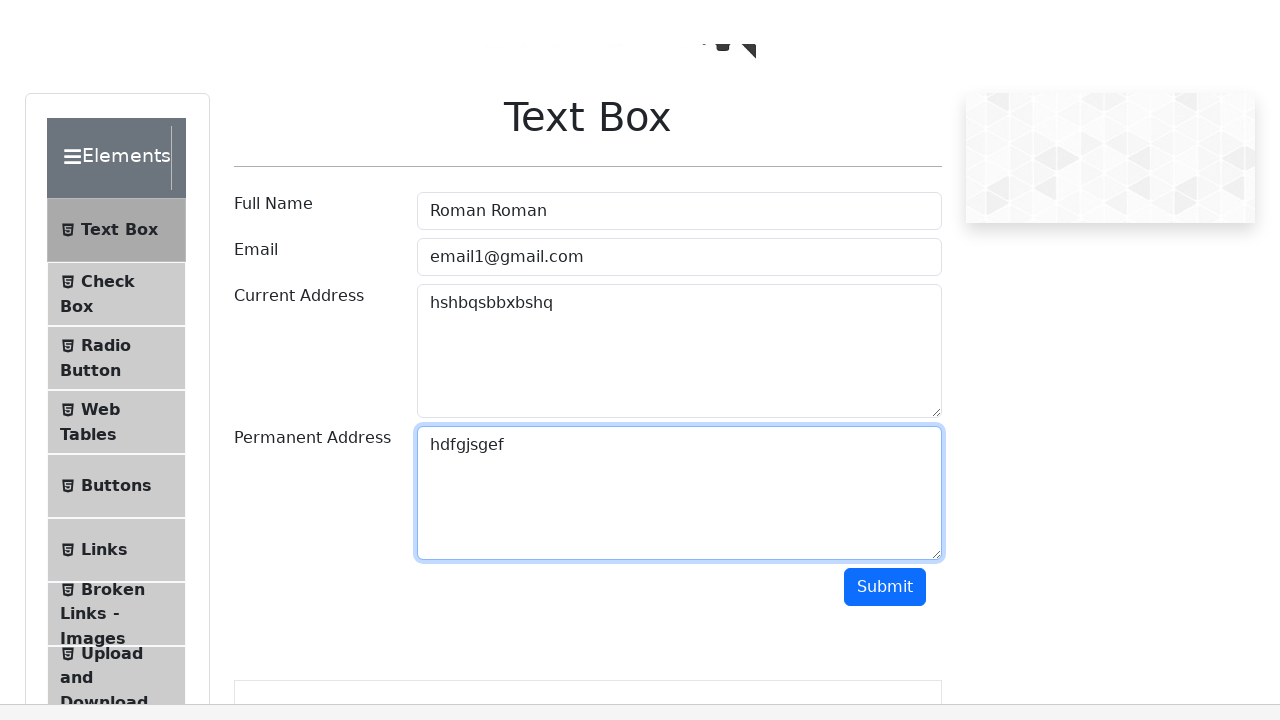

Clicked the submit button at (885, 368) on button#submit
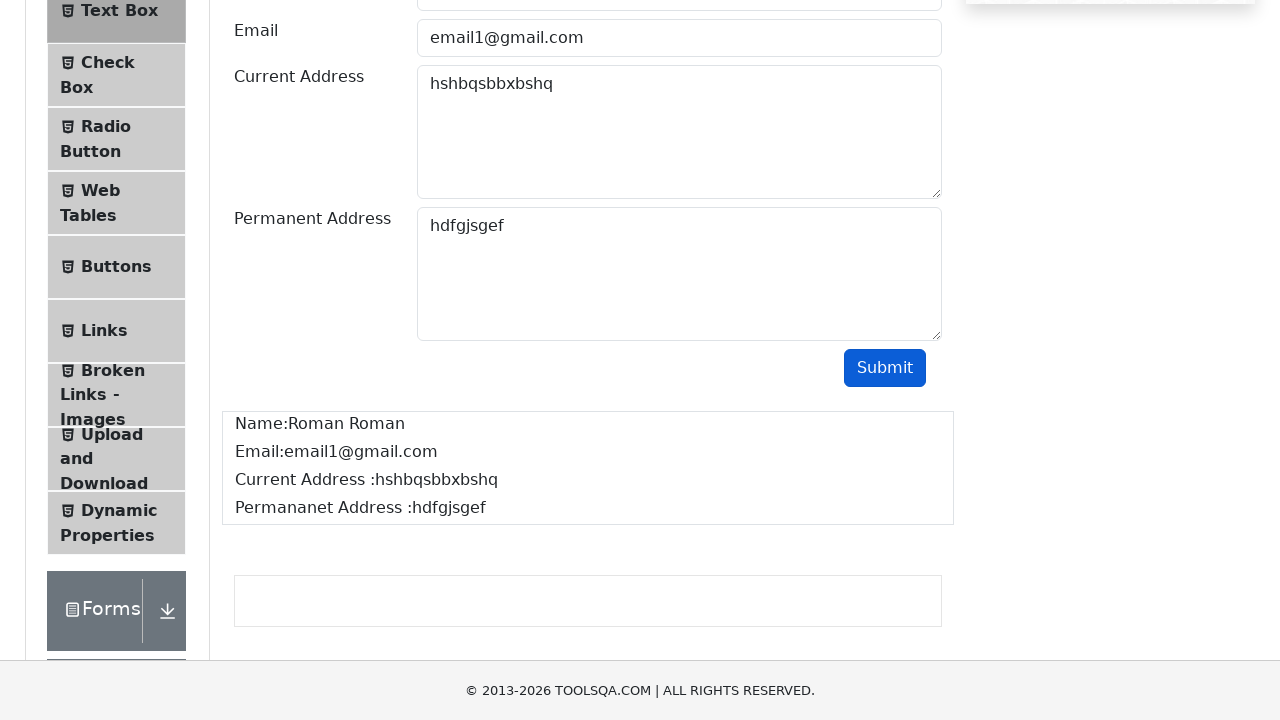

Output name field loaded after form submission
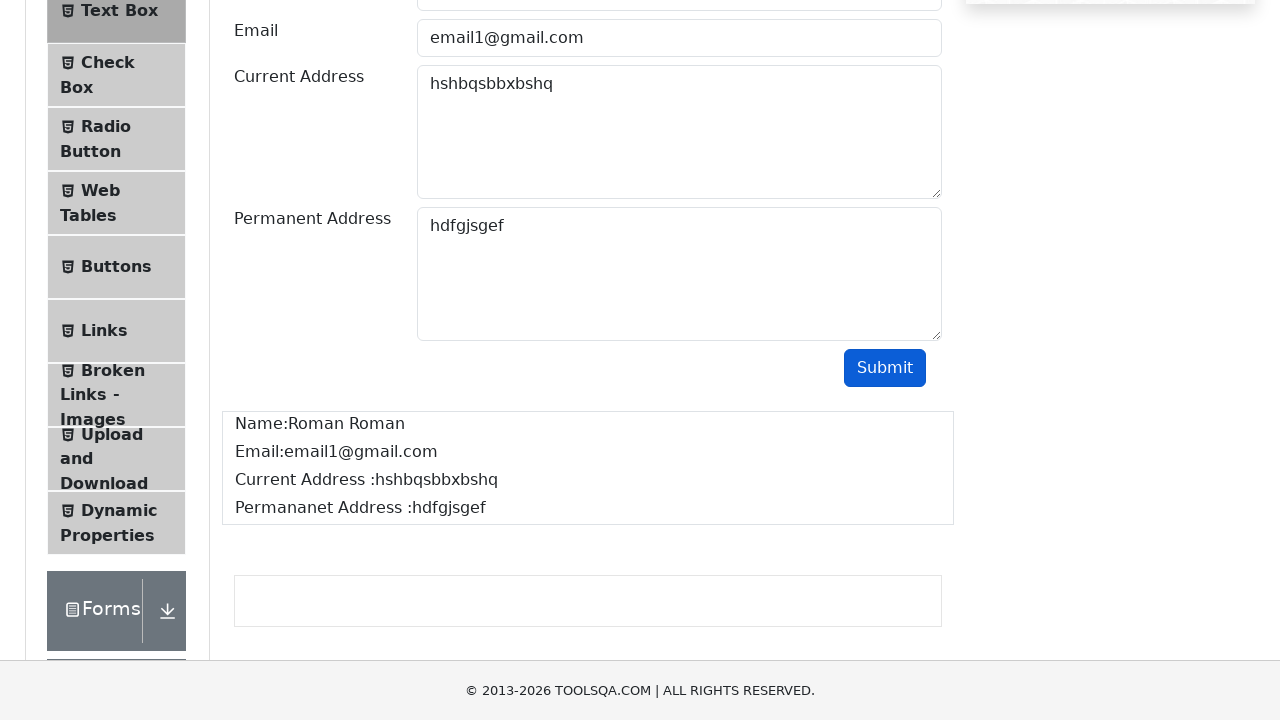

Retrieved output name text: 'Name:Roman Roman'
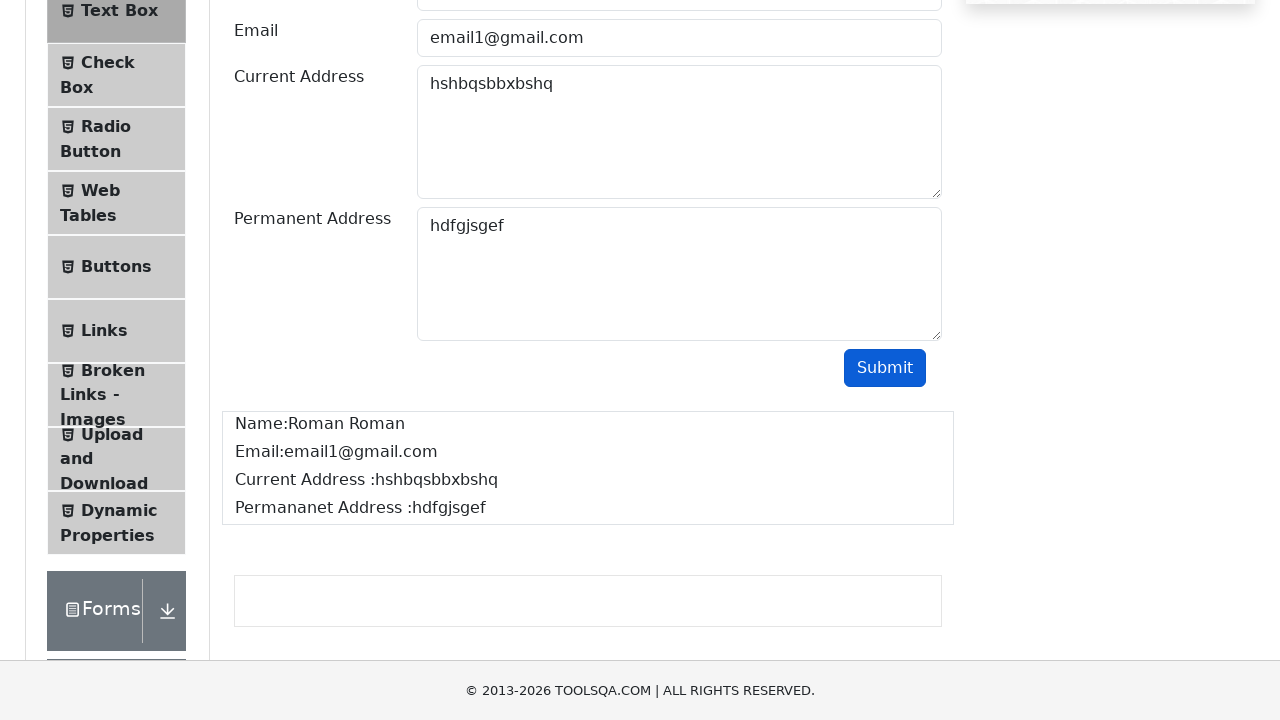

Verified output name matches expected value 'Name:Roman Roman'
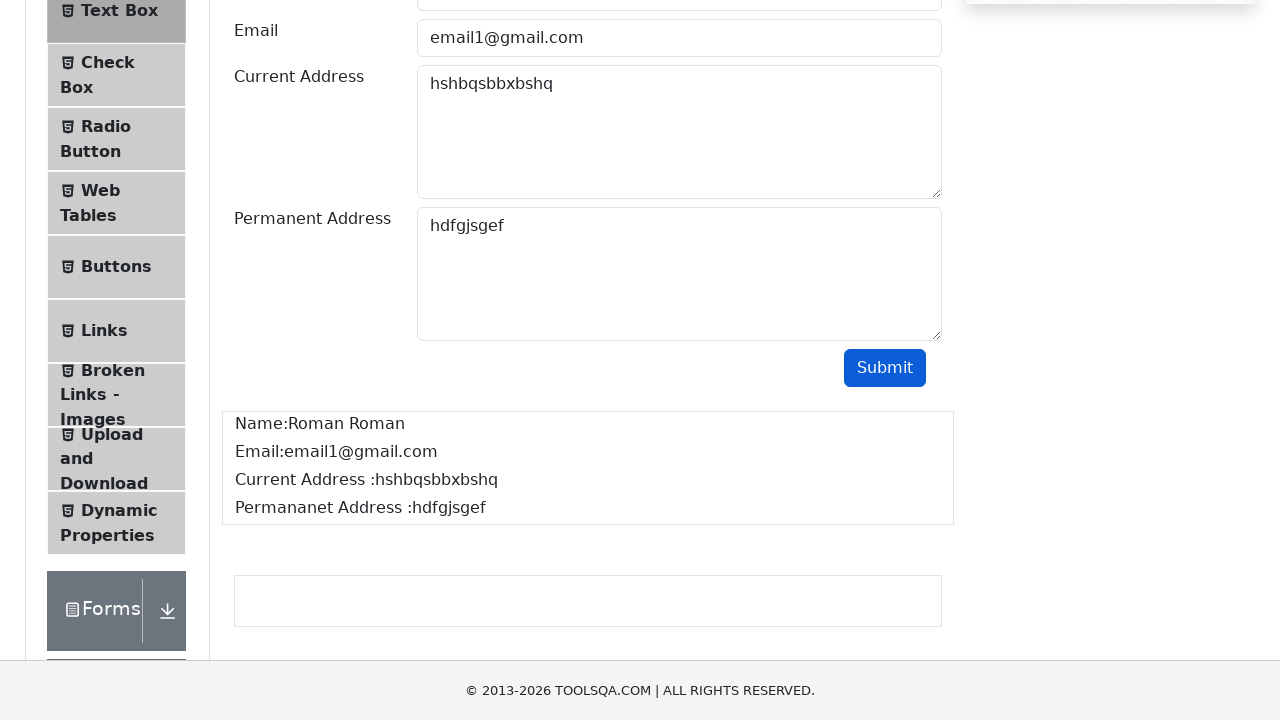

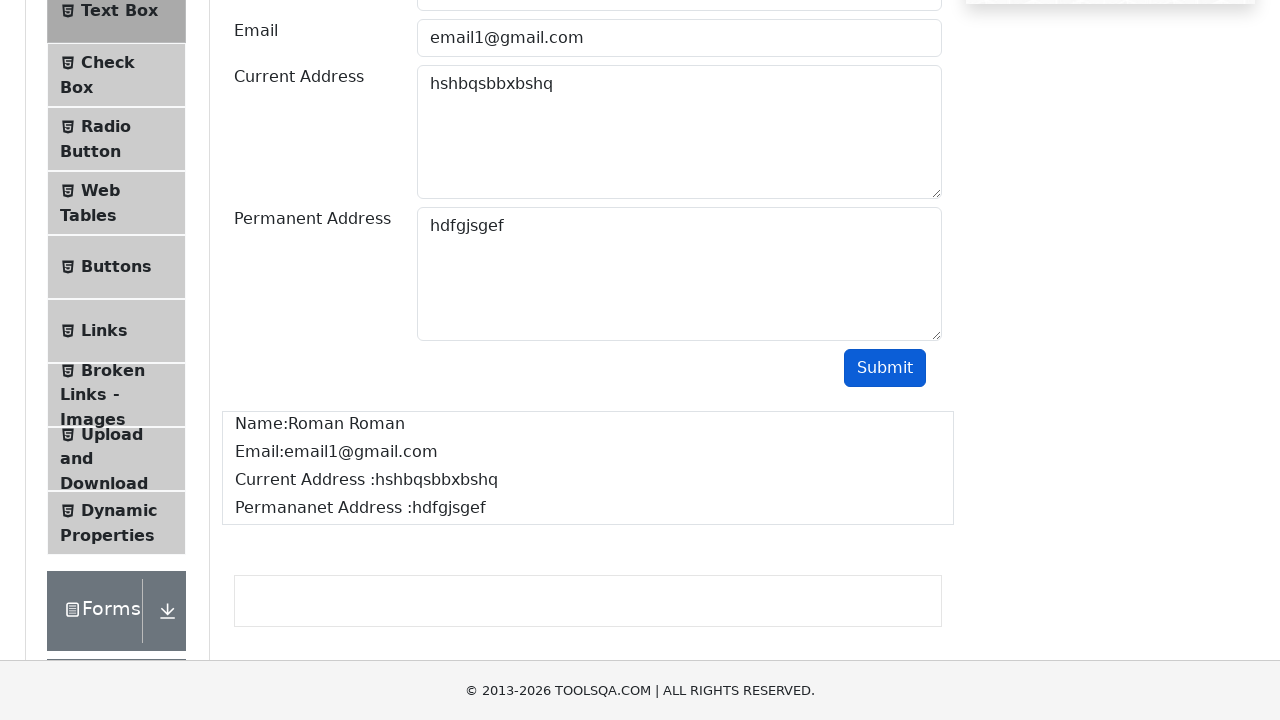